Tests that error messages appear when mandatory fields (email, phone, password, confirm password) are missing during registration.

Starting URL: https://rahulshettyacademy.com/client/

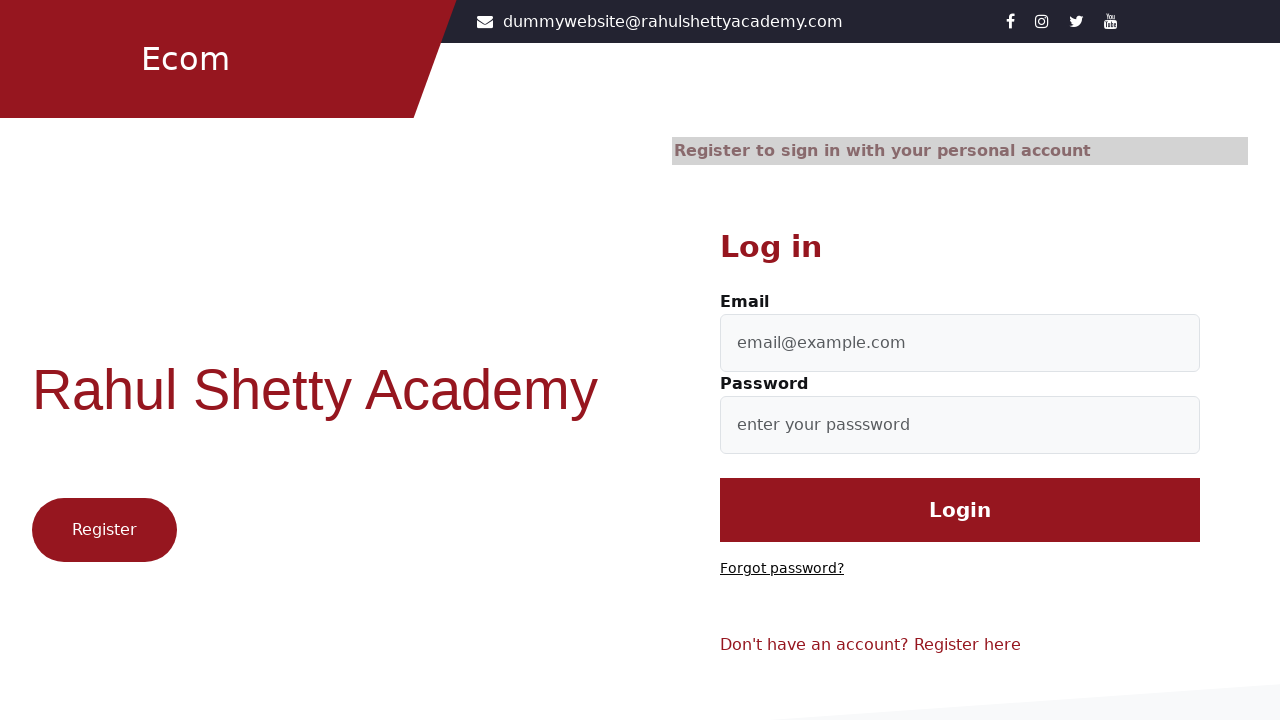

Clicked on Register link at (104, 530) on text=Register
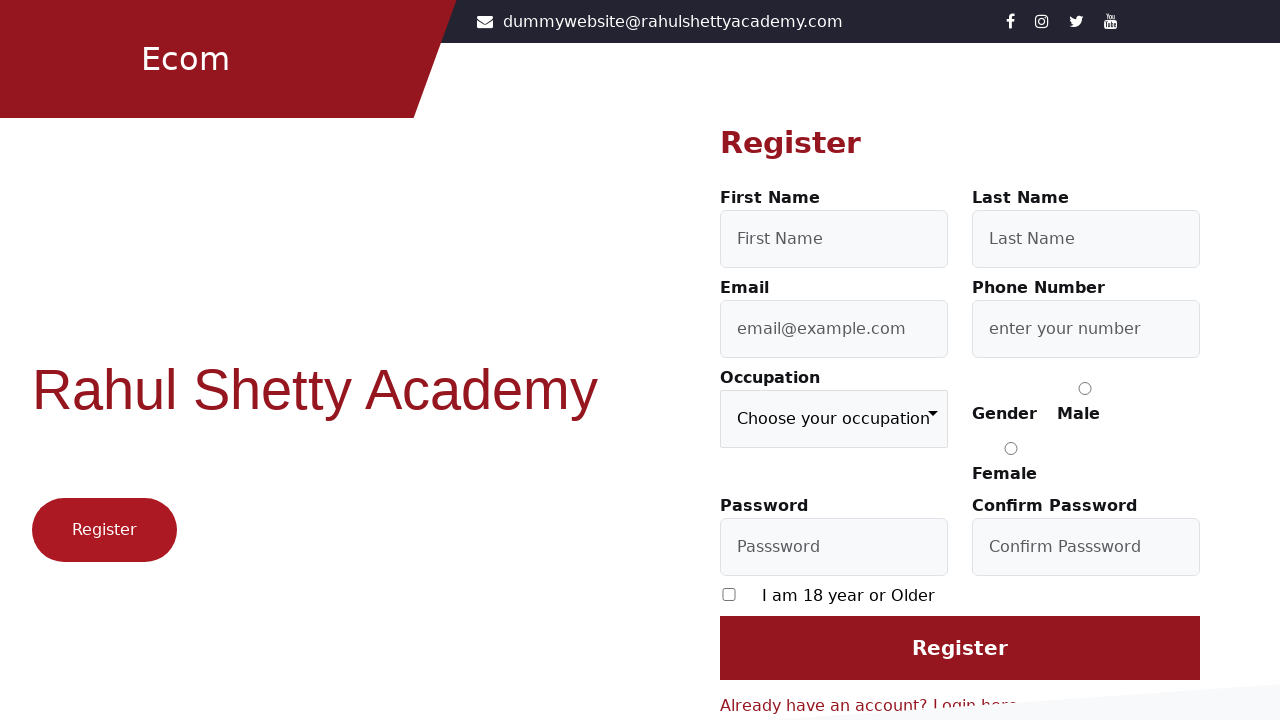

Filled First Name field with 'Timmy' on input[placeholder='First Name']
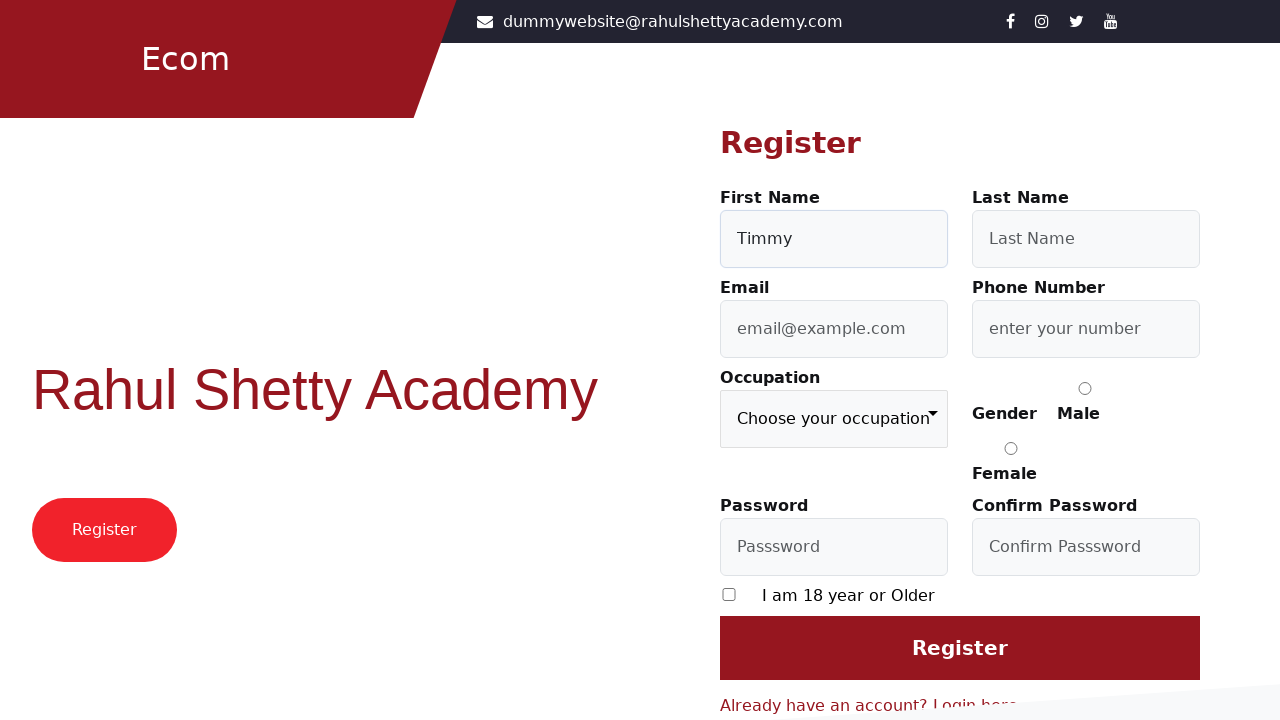

Selected 'Student' from occupation dropdown on select
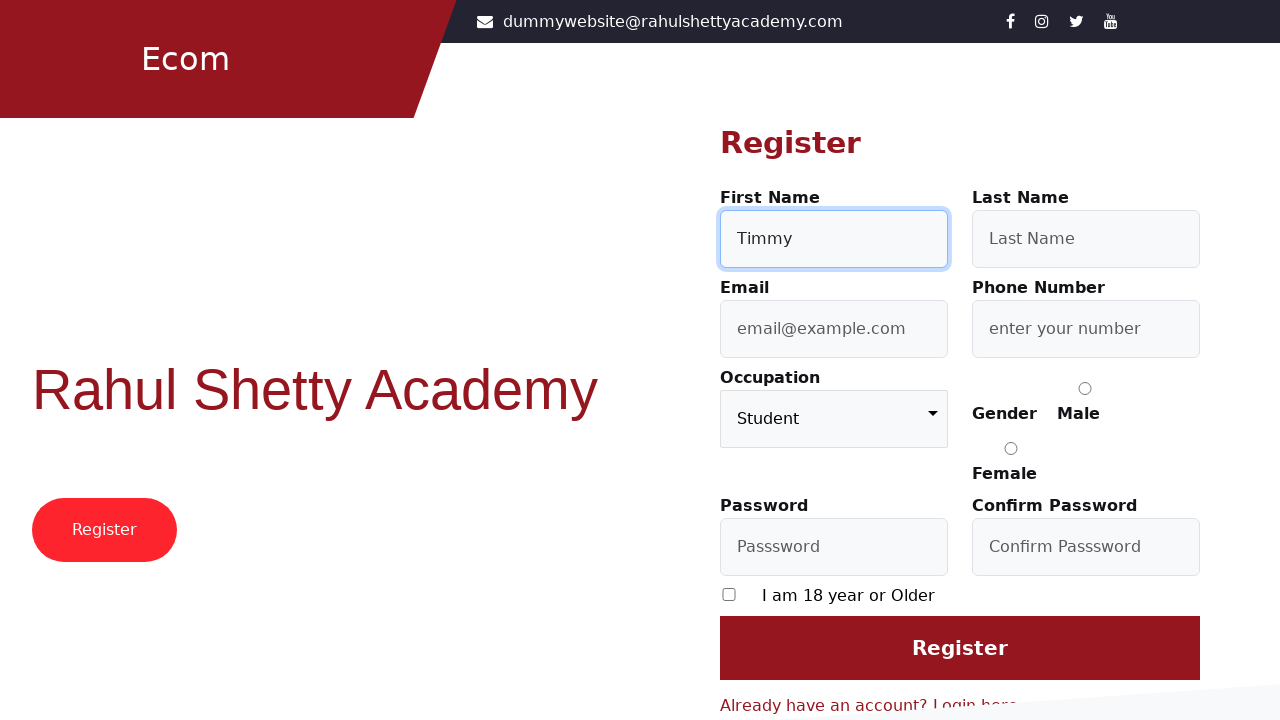

Clicked on checkbox at (729, 594) on input[type='checkbox']
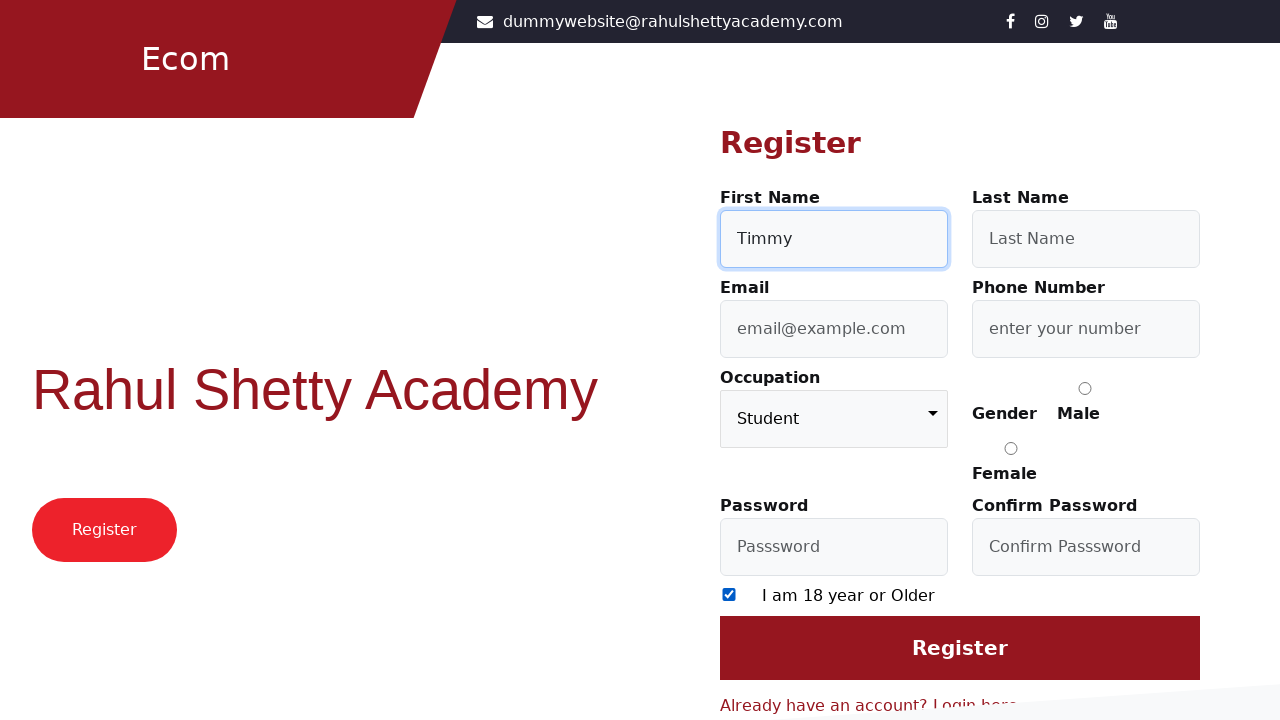

Clicked Register submit button to trigger validation at (960, 648) on input[type='submit'][value='Register']
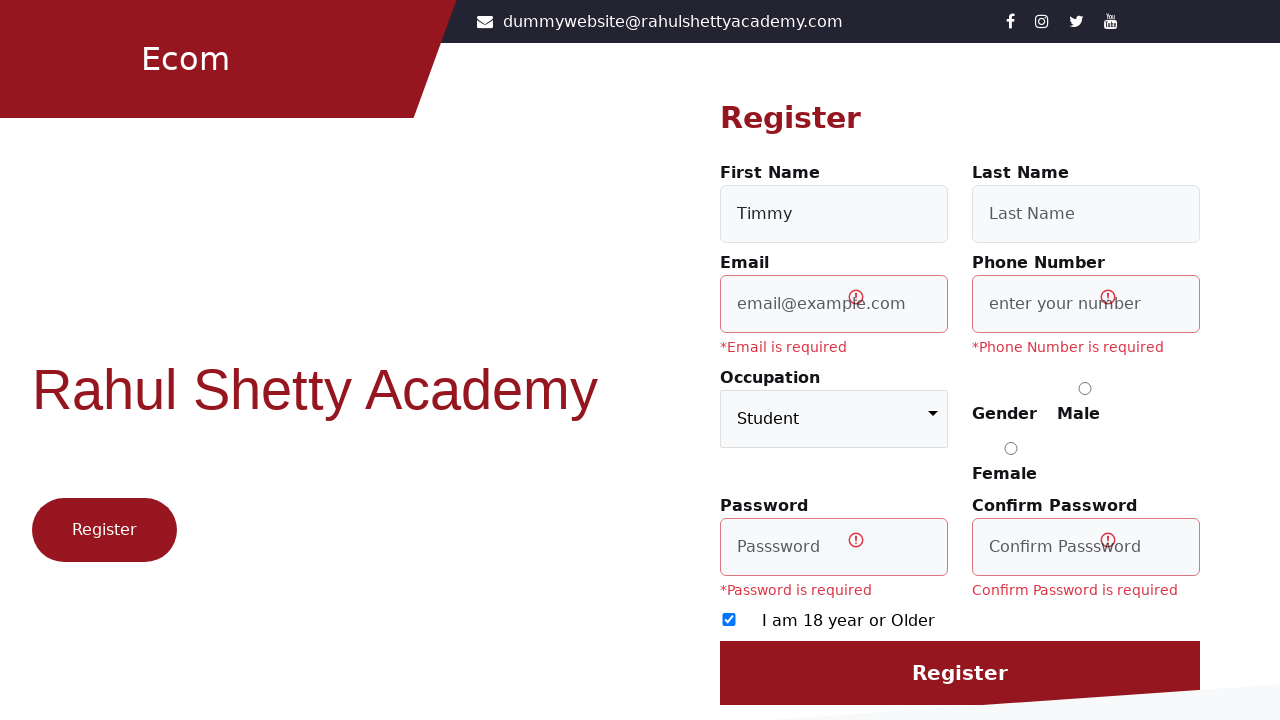

Waited for error message 'Email is required' to appear
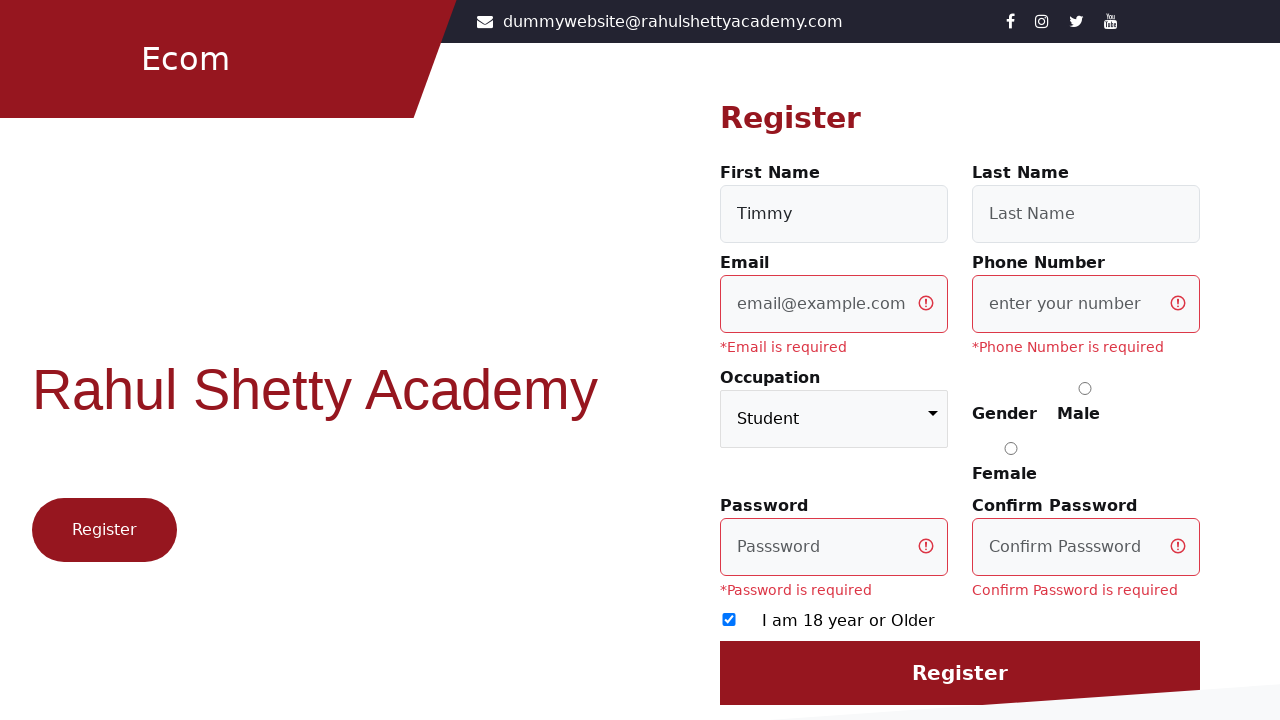

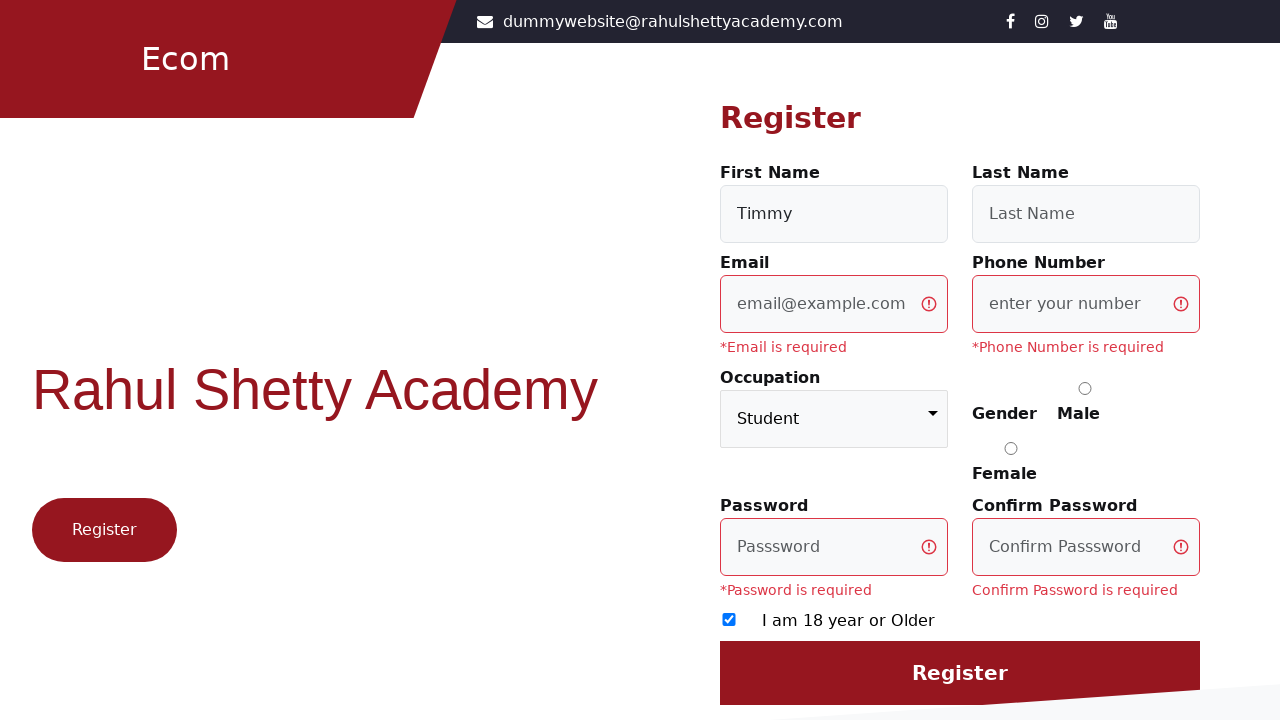